Tests dynamic data loading by clicking a button to fetch new user information and verifying the first name is displayed

Starting URL: https://syntaxprojects.com/dynamic-data-loading-demo.php

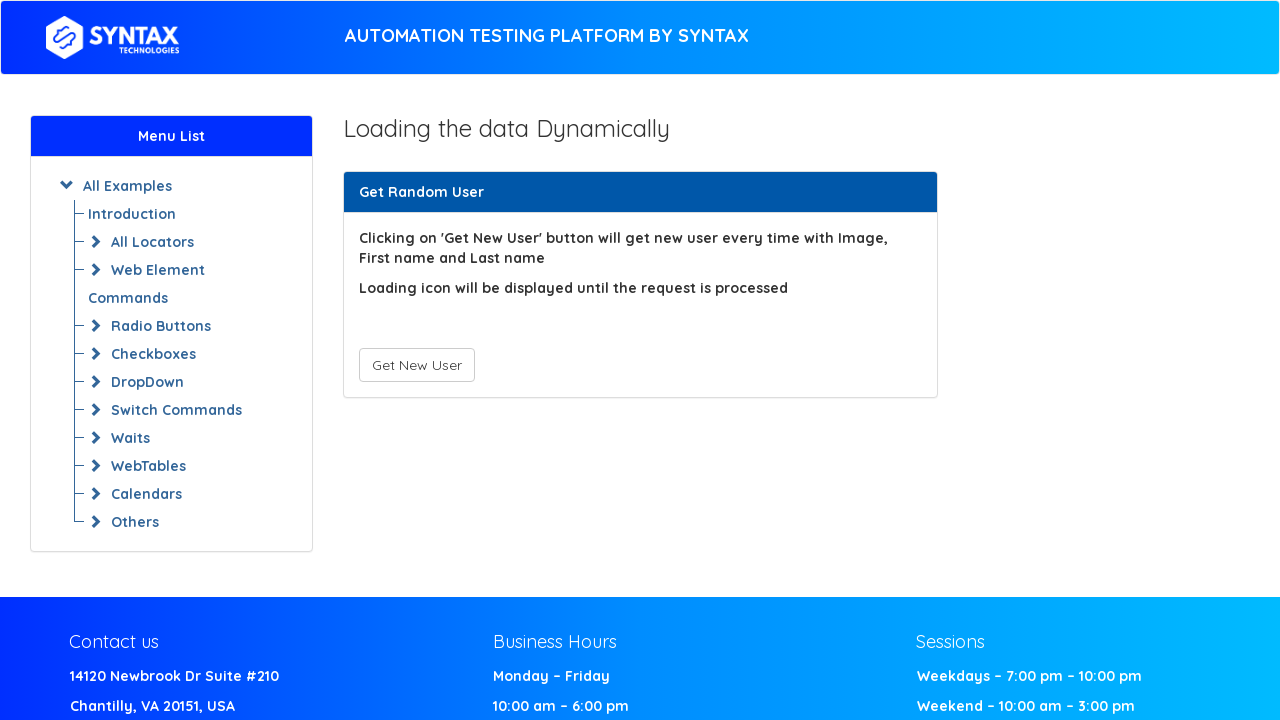

Navigated to dynamic data loading demo page
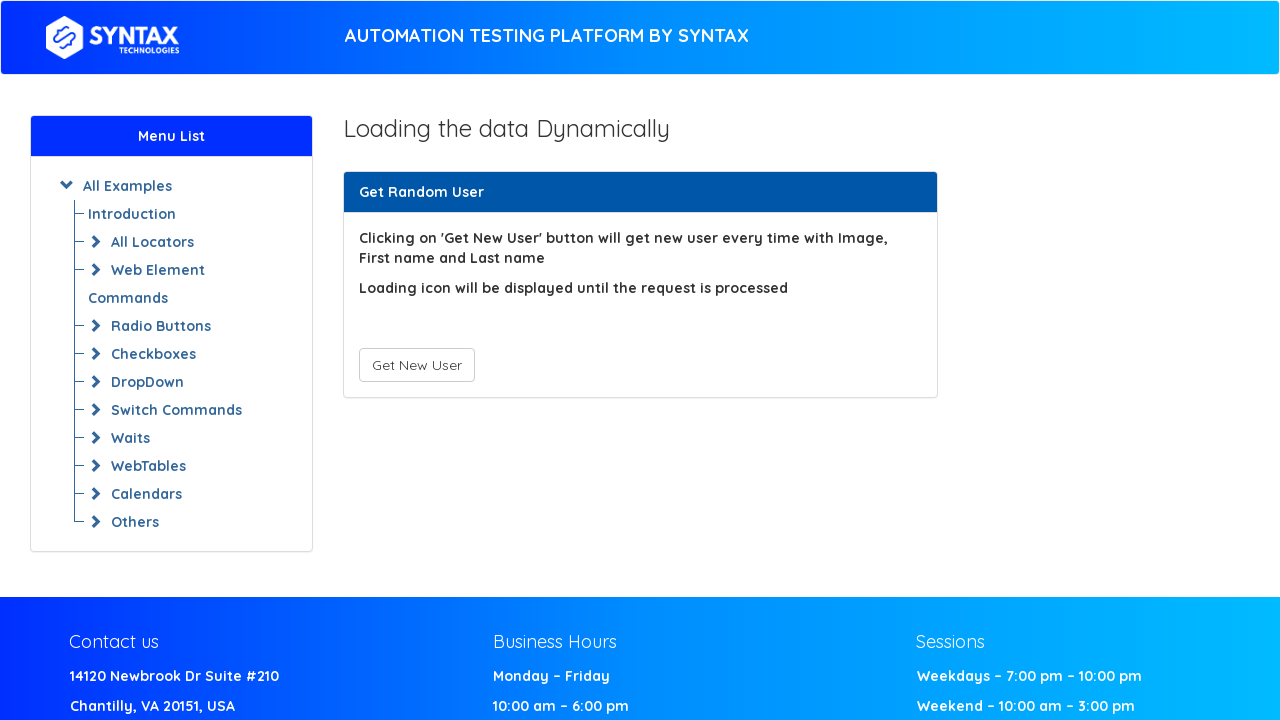

Clicked 'Get New User' button to trigger dynamic data loading at (416, 365) on xpath=//button[text()='Get New User']
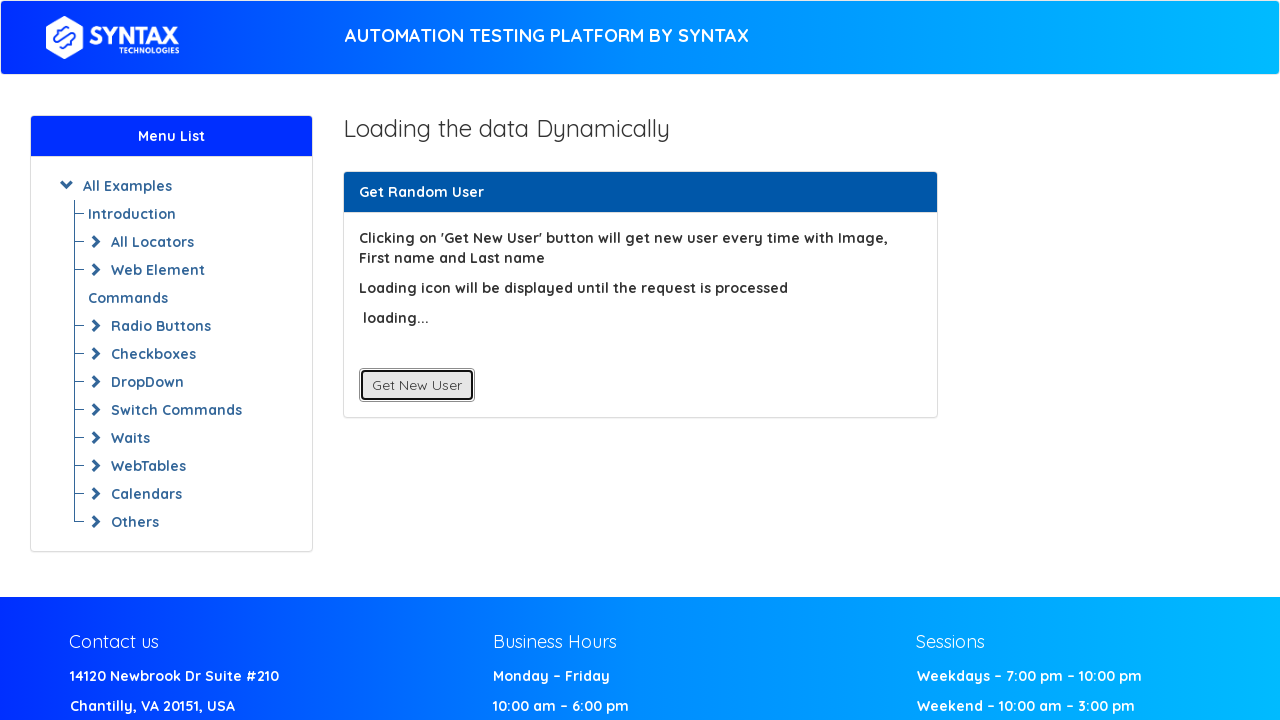

First name element appeared in dynamically loaded content
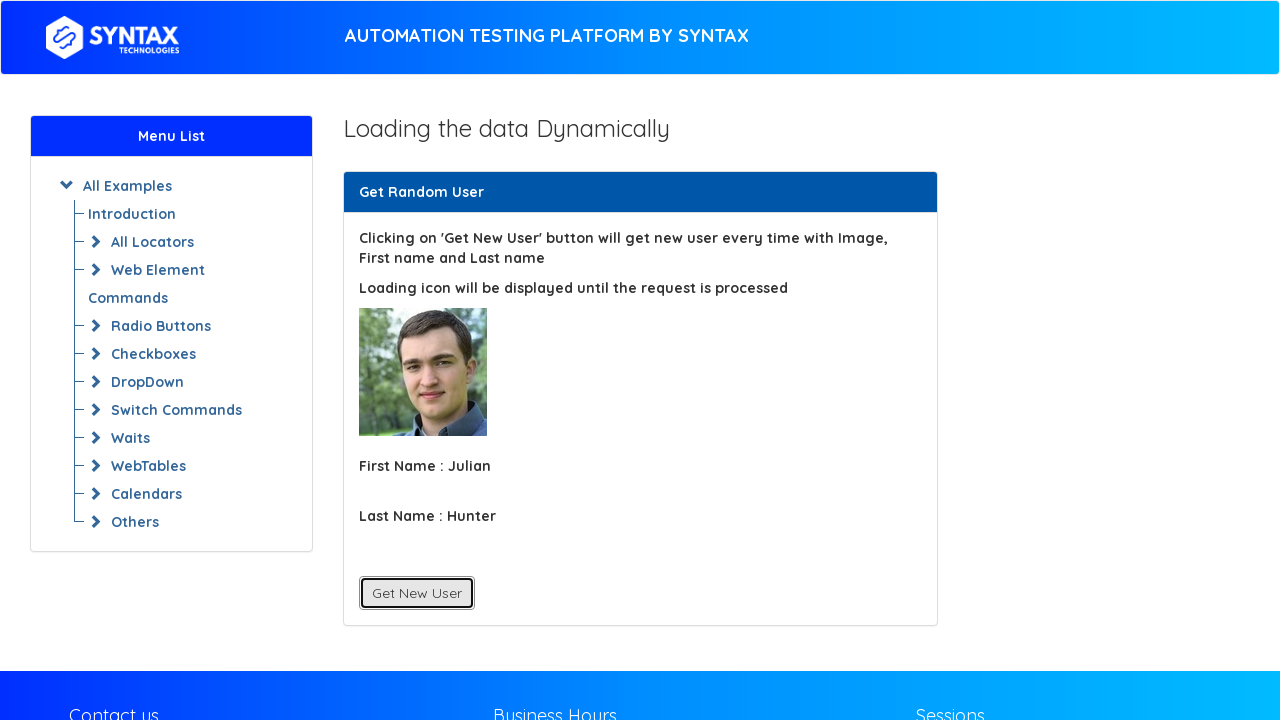

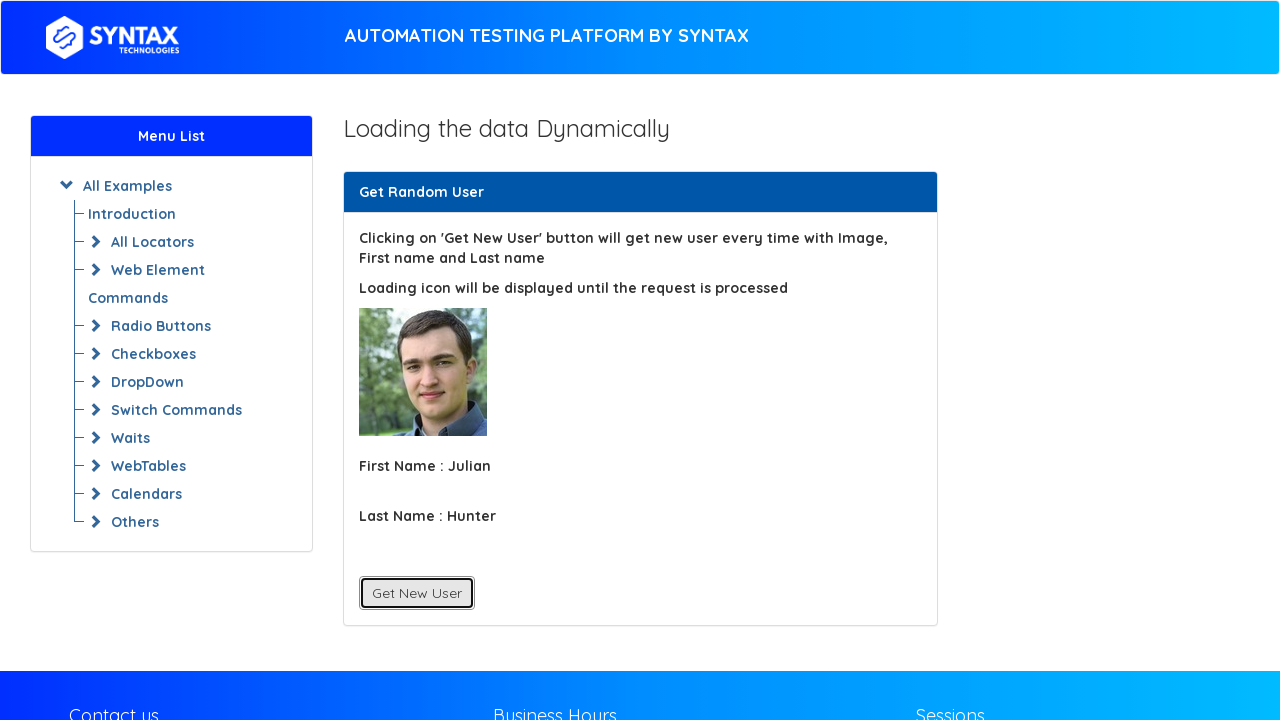